Verifies the first table header text is "Lorem" and remains unchanged after clicking a button

Starting URL: http://the-internet.herokuapp.com/challenging_dom

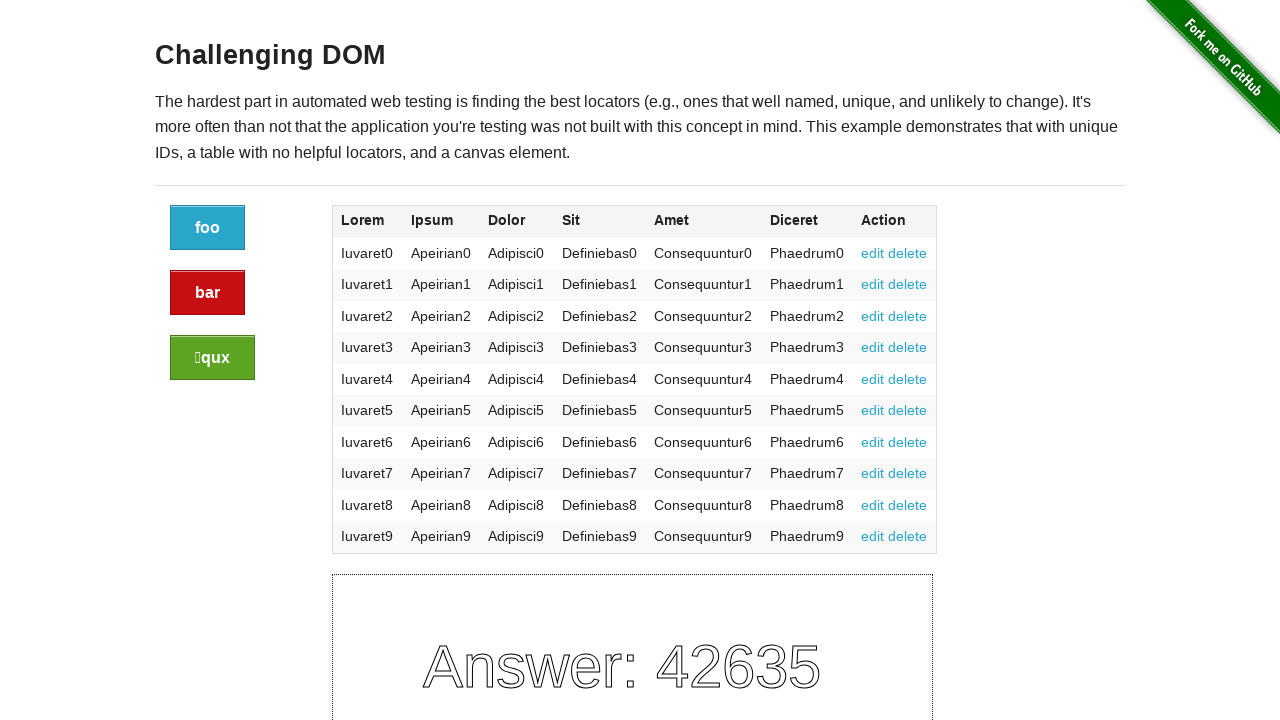

Located the first table header element
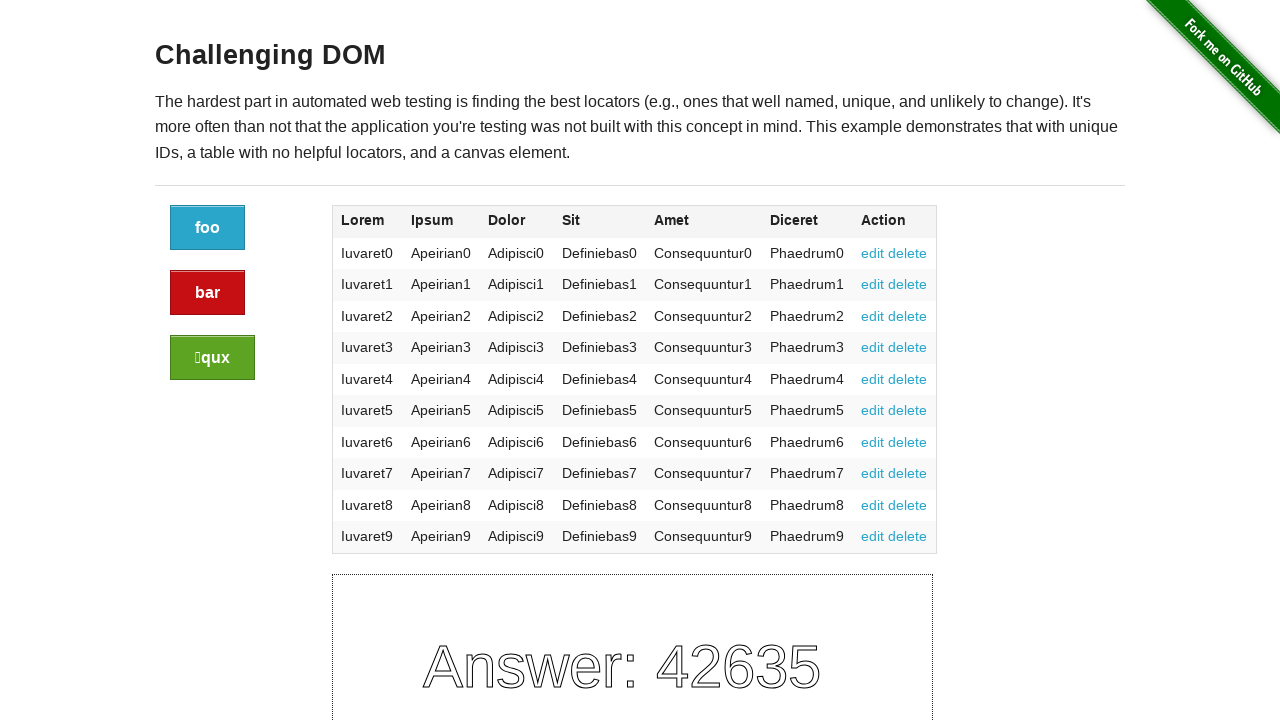

Retrieved first table header text: 'Lorem'
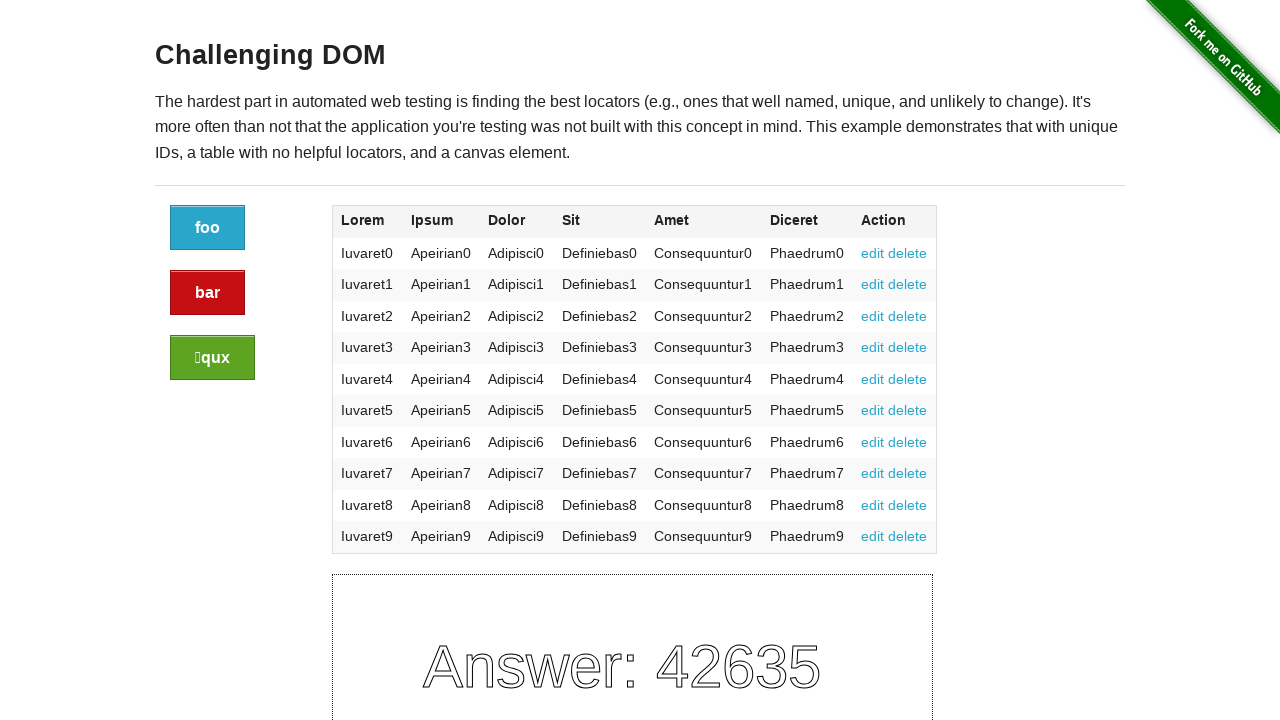

Verified first table header text is 'Lorem'
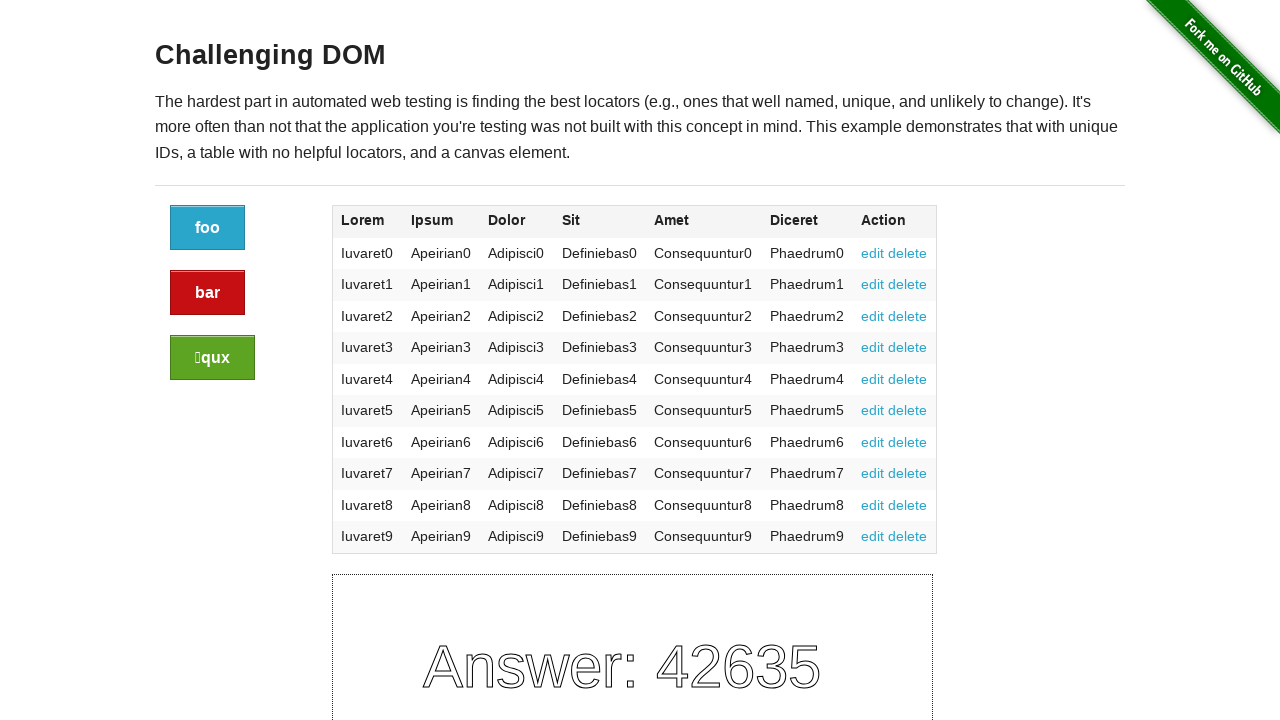

Clicked the button in the sidebar at (208, 228) on xpath=//div[@class="large-2 columns"]/a[@class="button"]
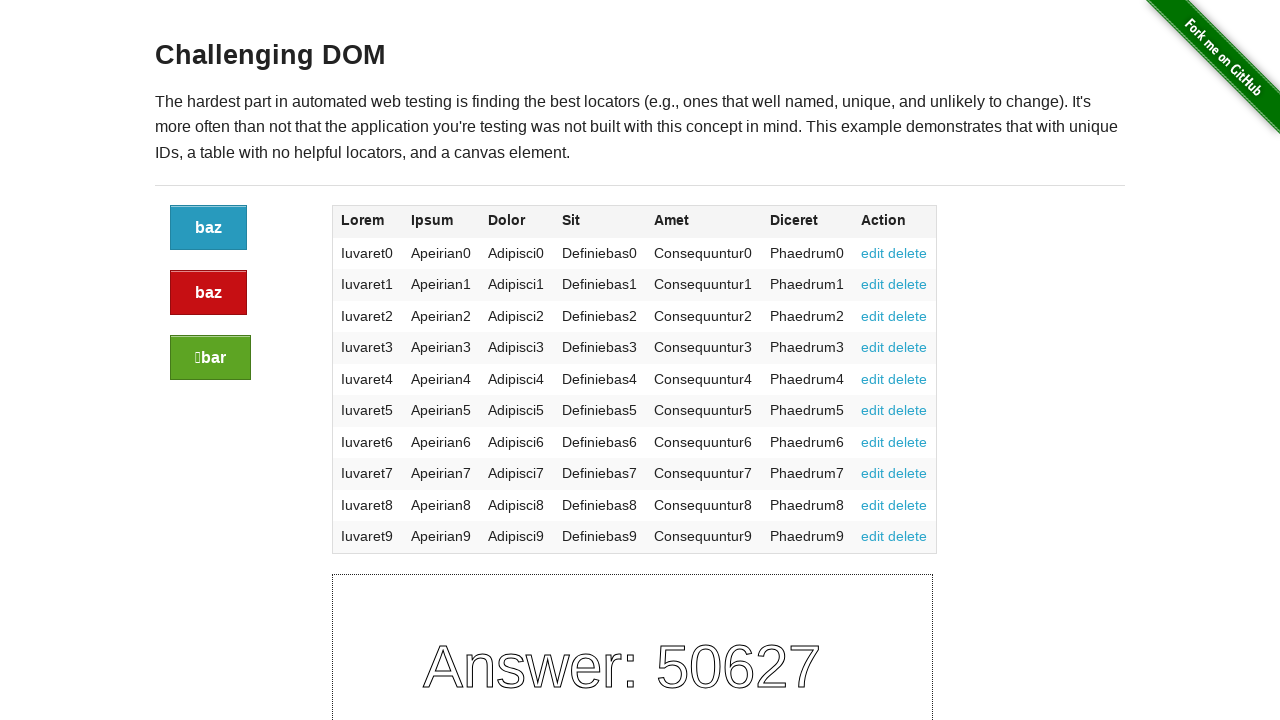

Verified first table header text remains 'Lorem' after clicking button
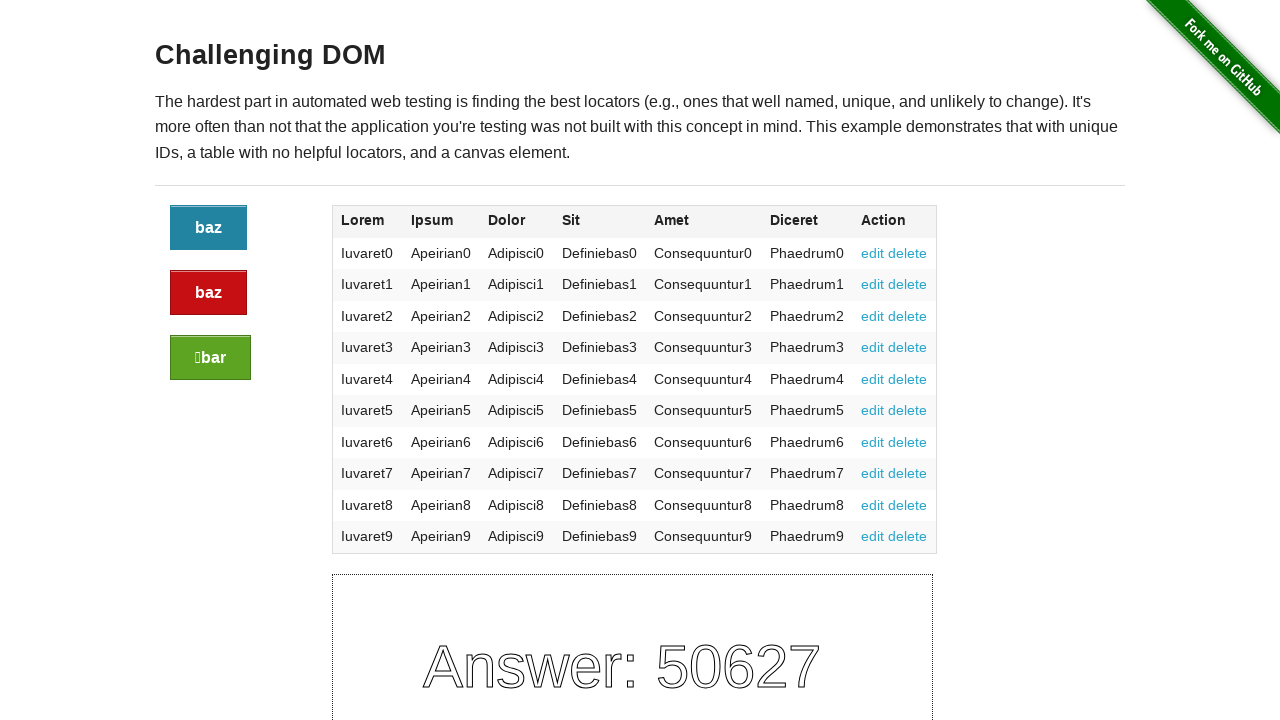

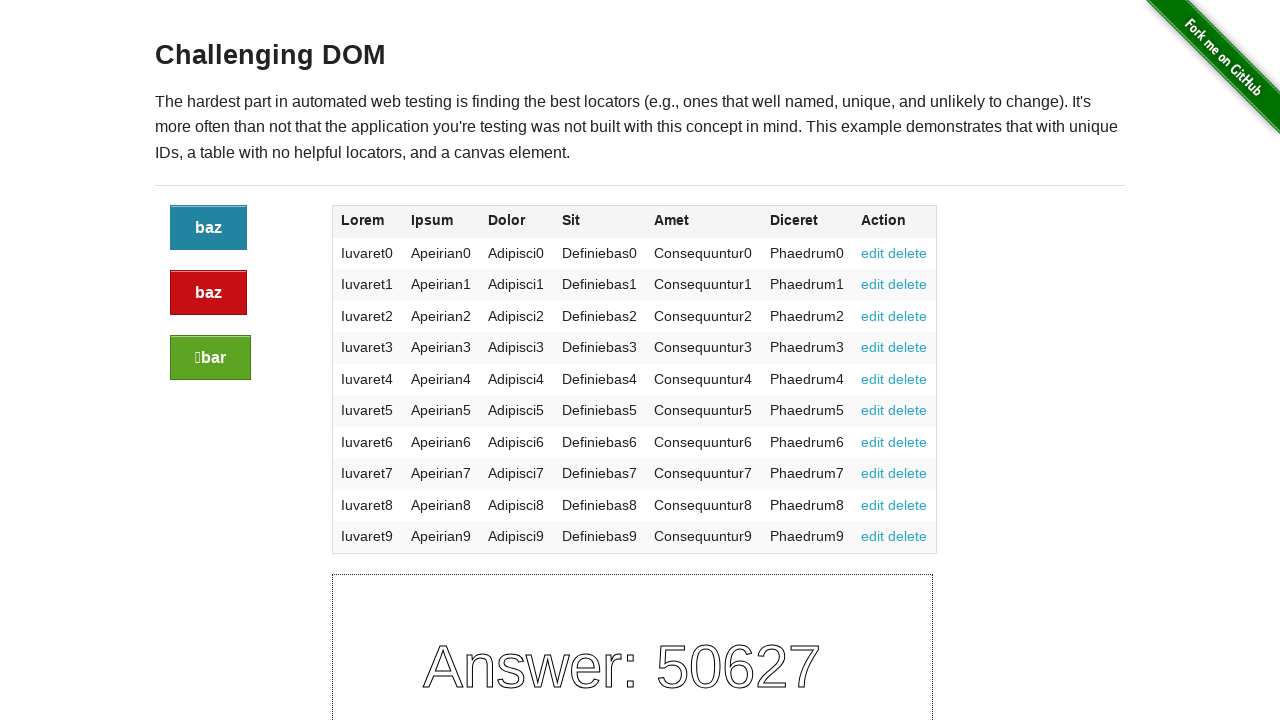